Tests a delayed alert that appears after 5 seconds by clicking the timer button and accepting the alert when it appears

Starting URL: https://demoqa.com/alerts

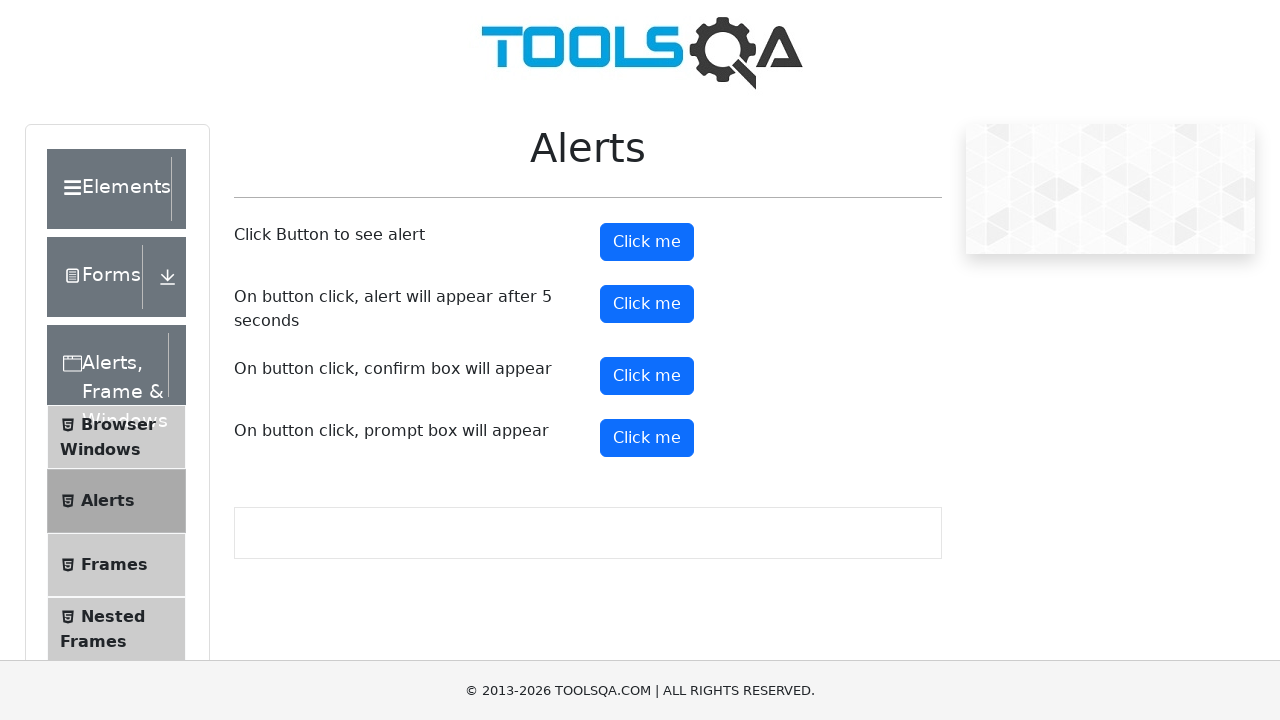

Set up dialog handler to automatically accept alerts
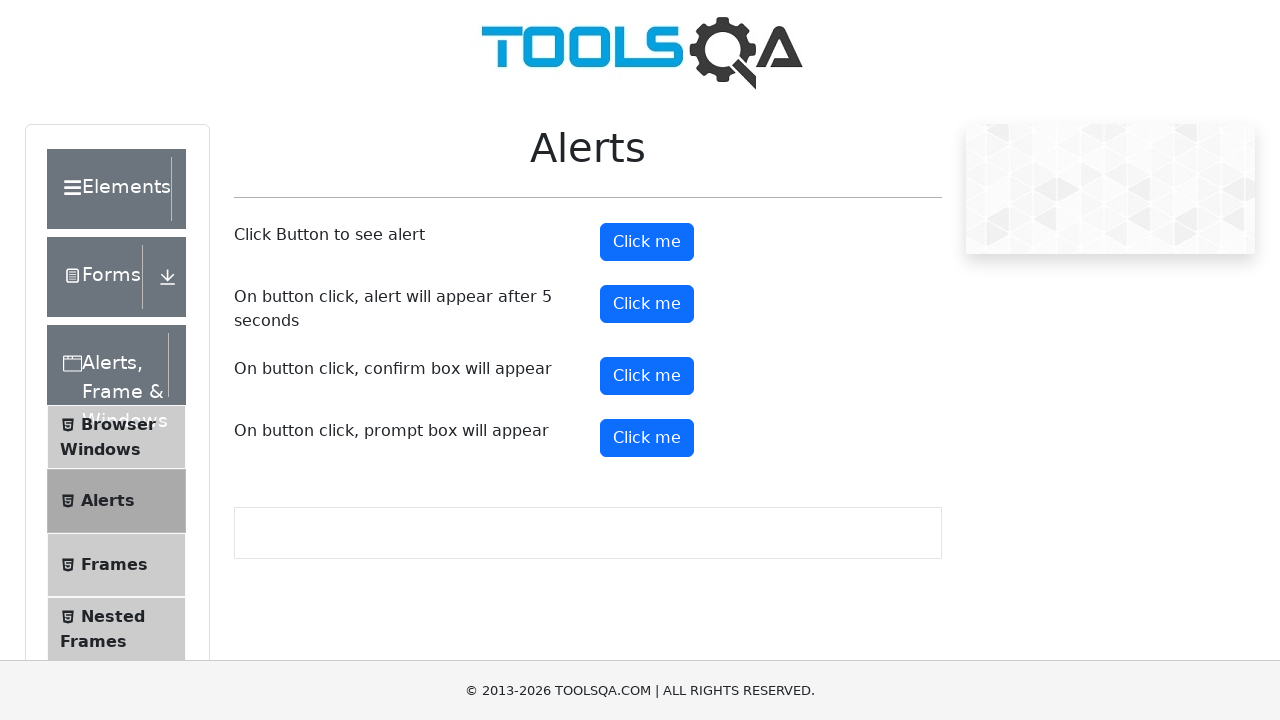

Clicked the timer alert button to trigger delayed alert at (647, 304) on #timerAlertButton
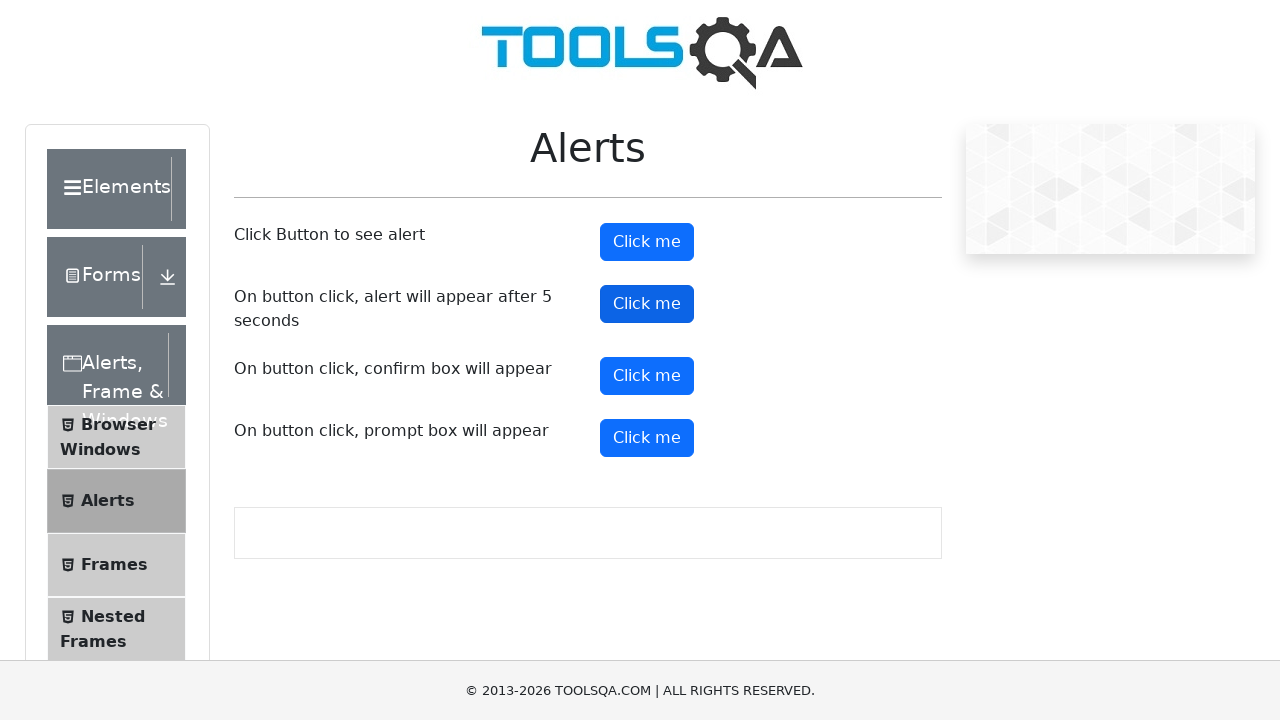

Waited 6 seconds for delayed alert to appear and be handled
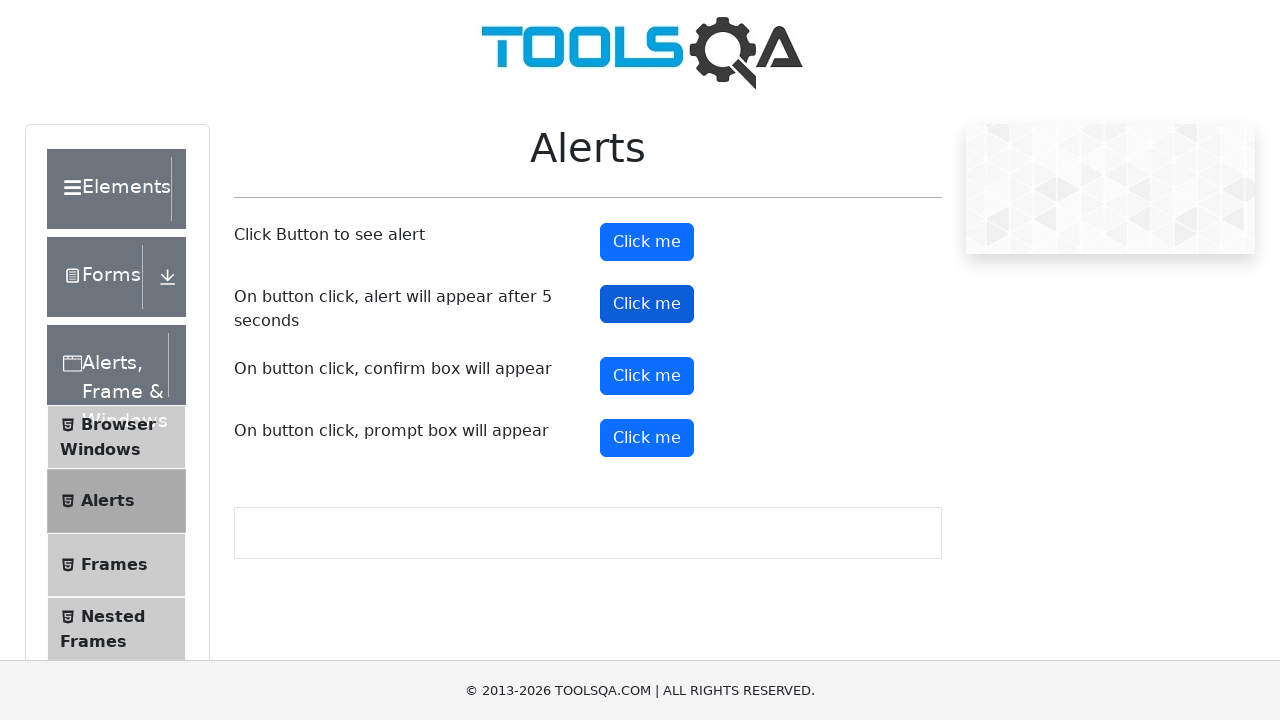

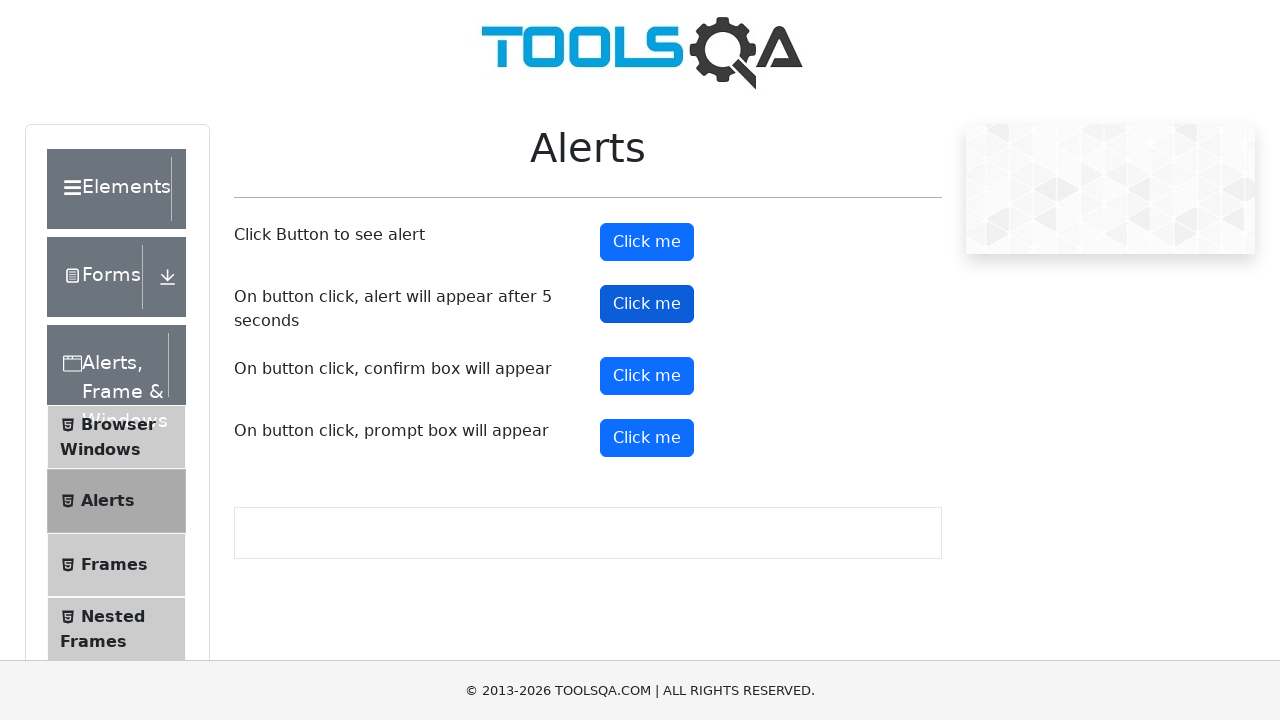